Tests browser window handling by clicking a link that opens a new window, switching to the new window to verify its content, then switching back to the original window to verify its title.

Starting URL: https://the-internet.herokuapp.com/windows

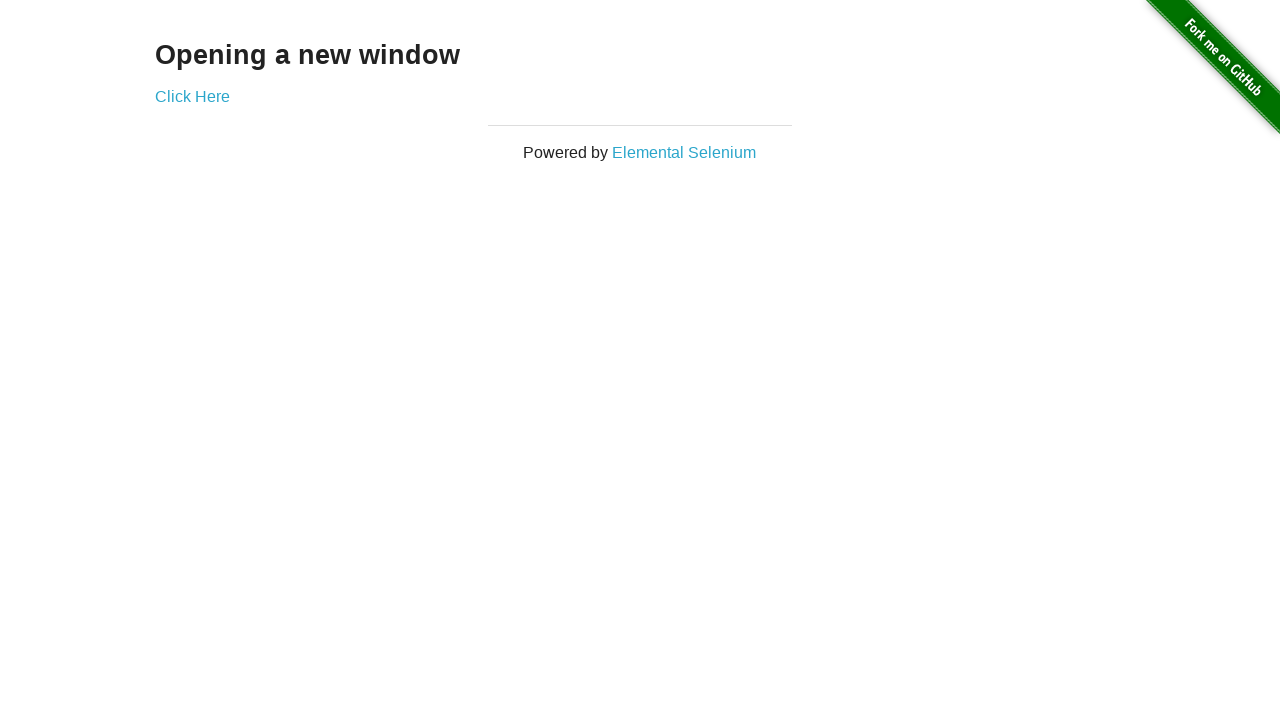

Retrieved heading text from first page
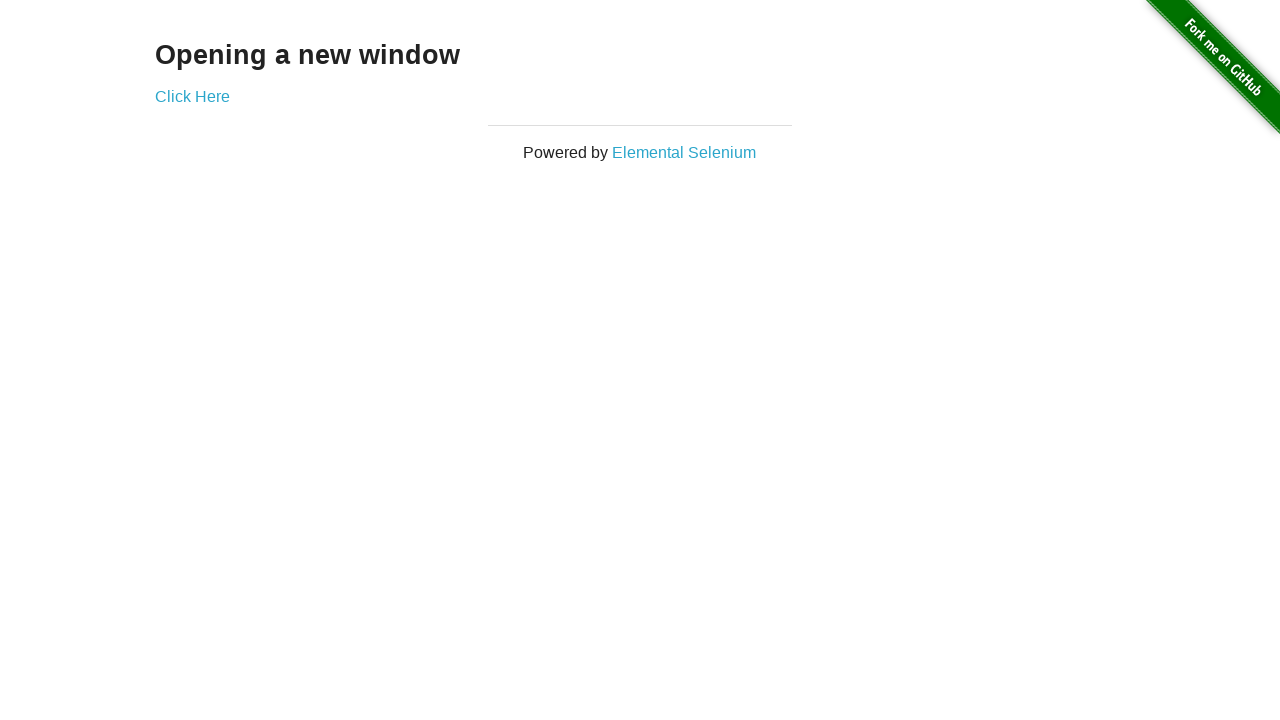

Verified heading text is 'Opening a new window'
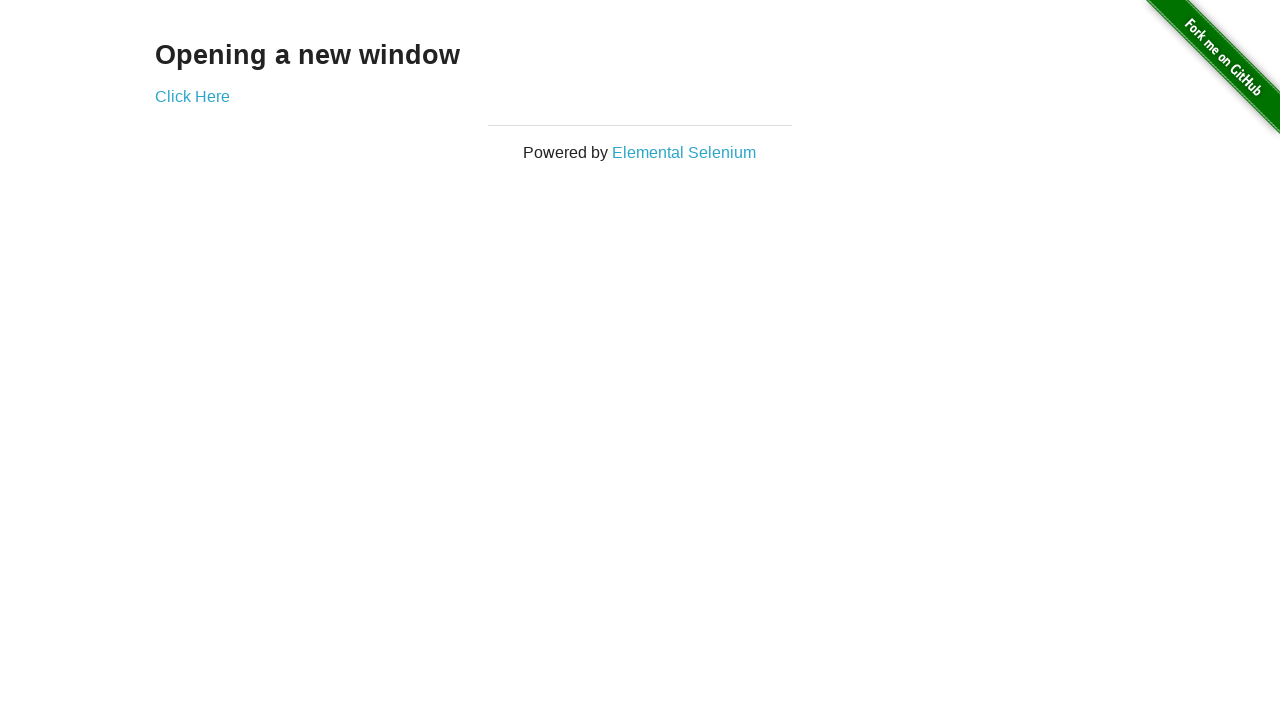

Verified page title is 'The Internet'
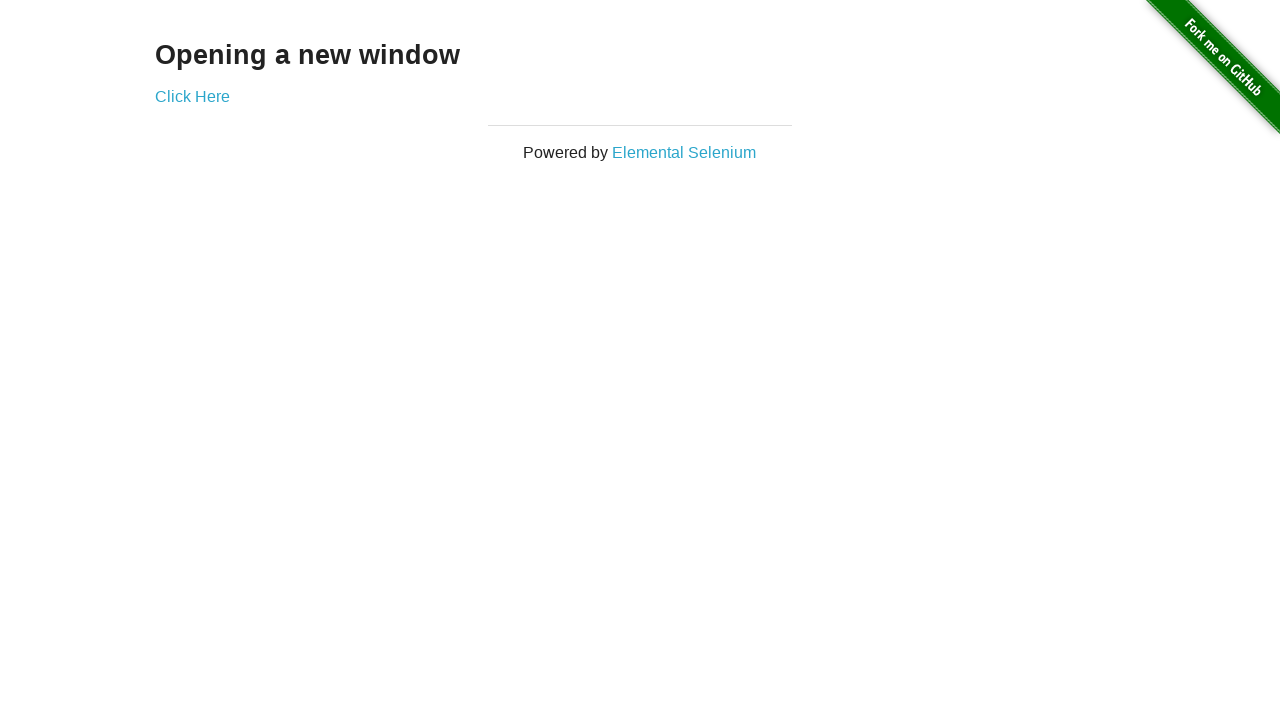

Clicked 'Click Here' link to open new window at (192, 96) on text=Click Here
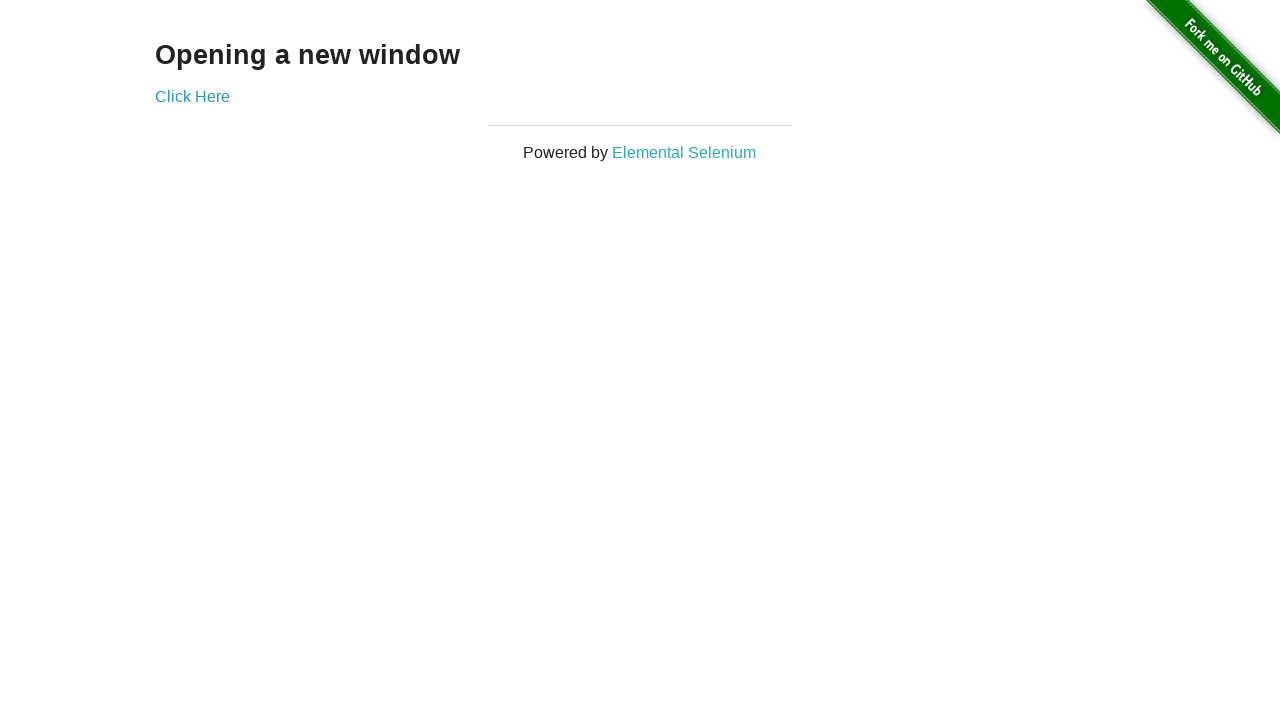

Obtained reference to newly opened window
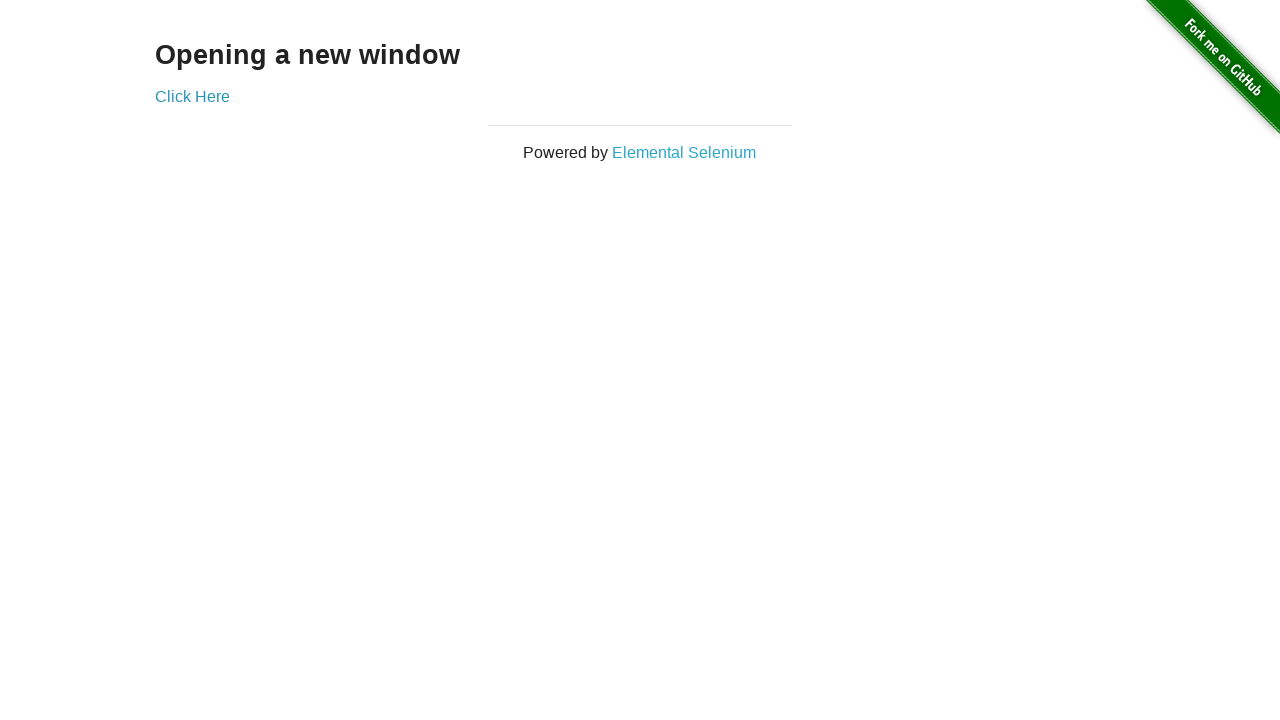

New window finished loading
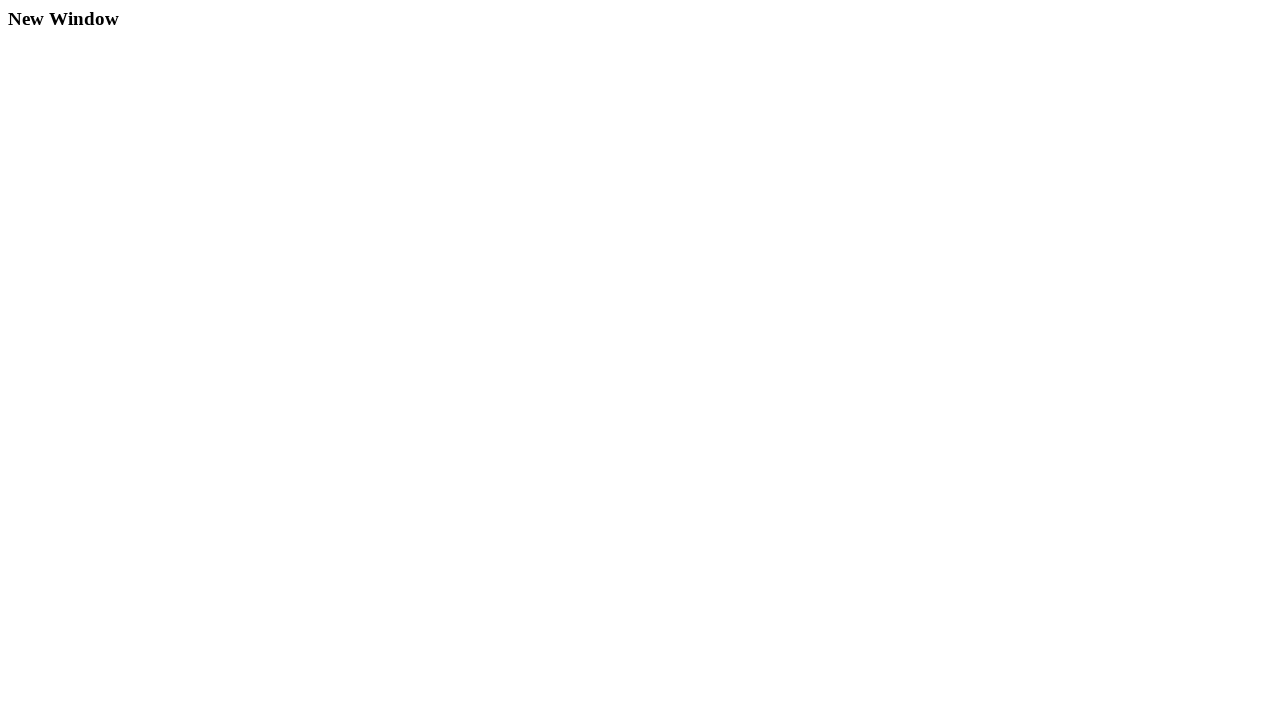

Verified new window title is 'New Window'
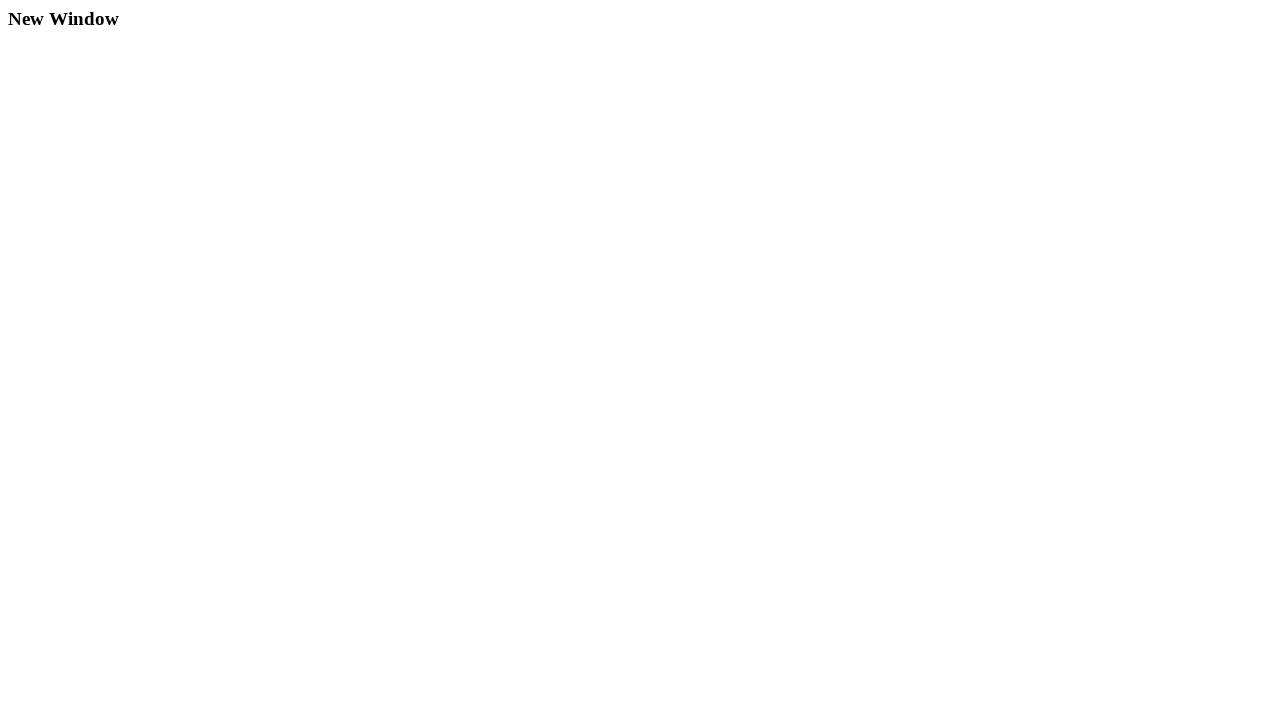

Retrieved heading text from new window
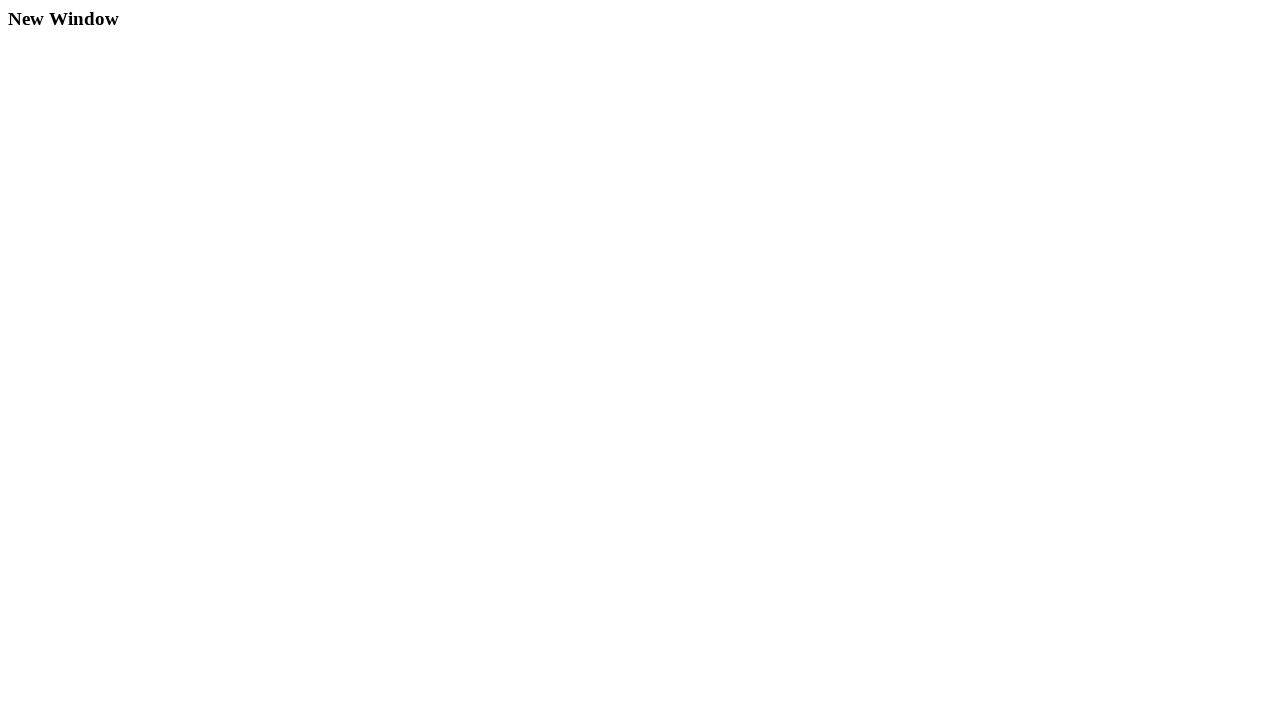

Verified new window heading text is 'New Window'
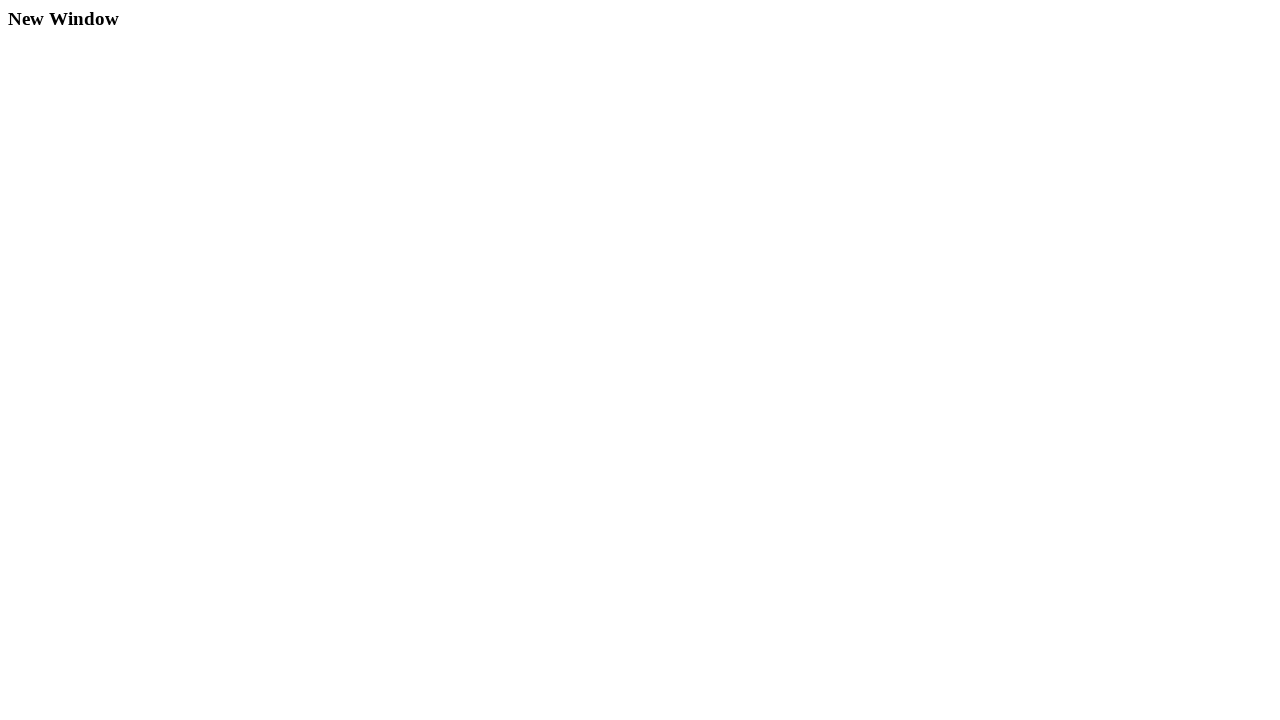

Switched back to original window
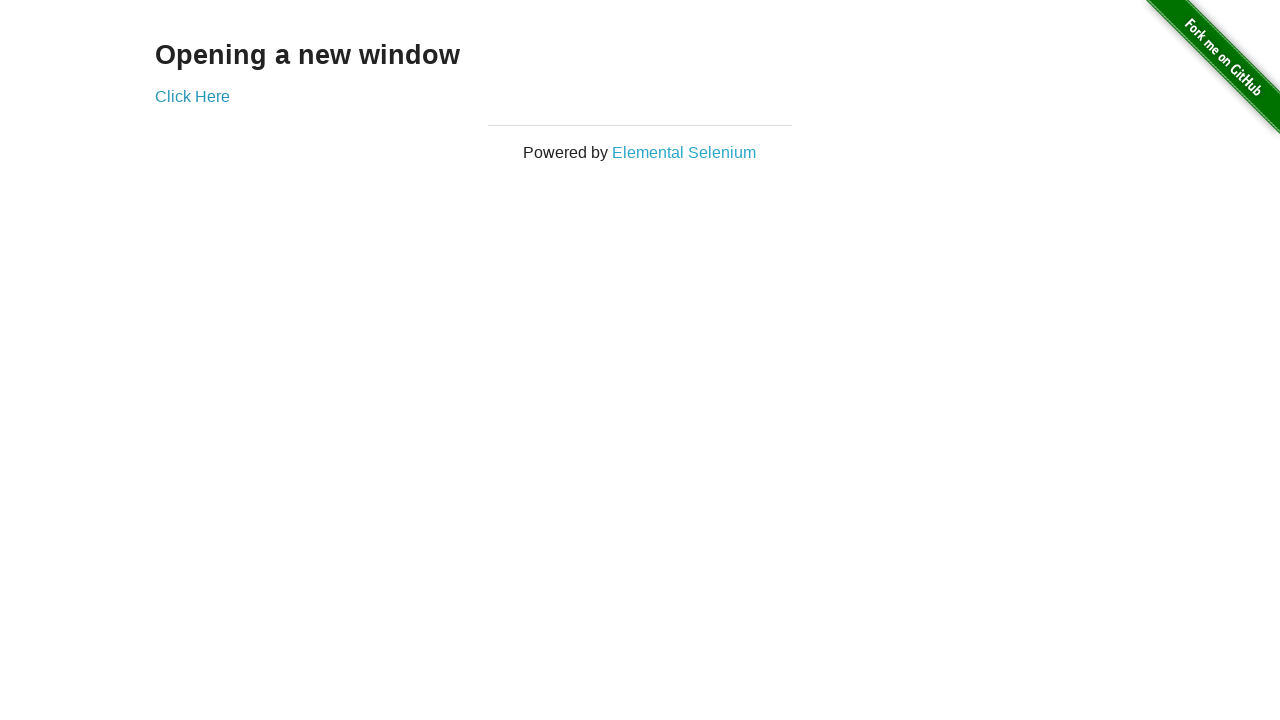

Verified original window title is still 'The Internet'
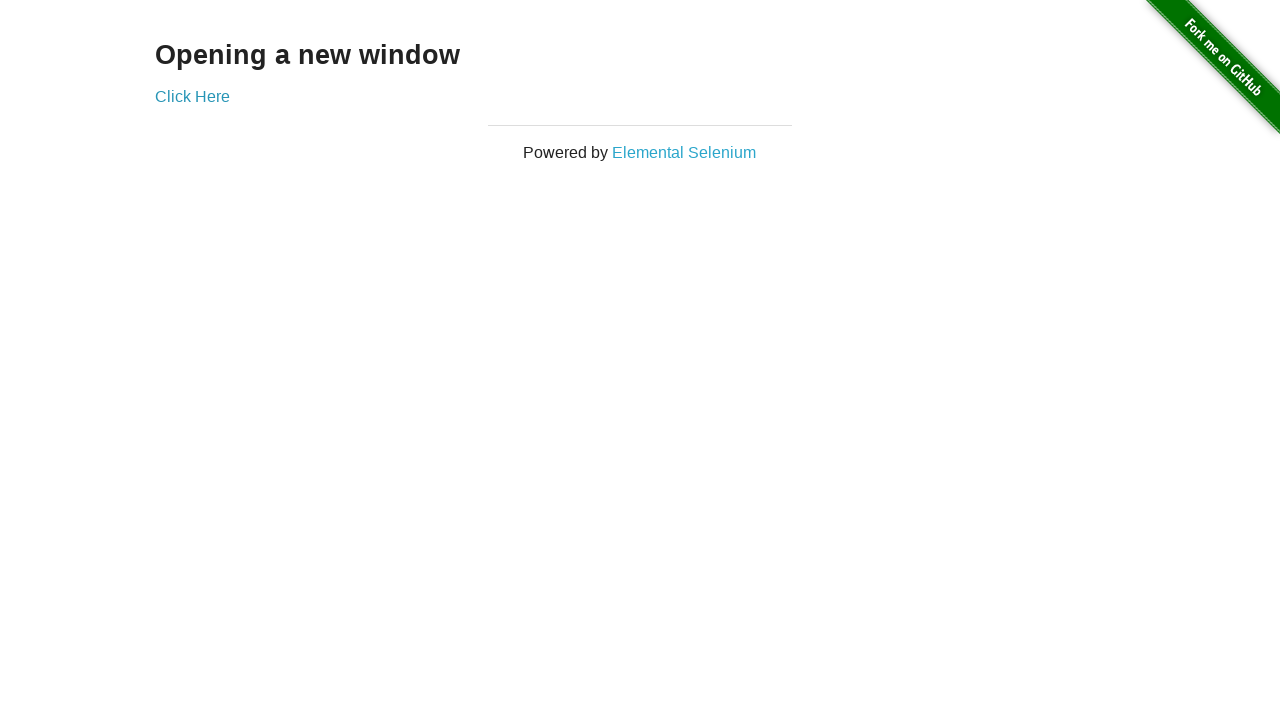

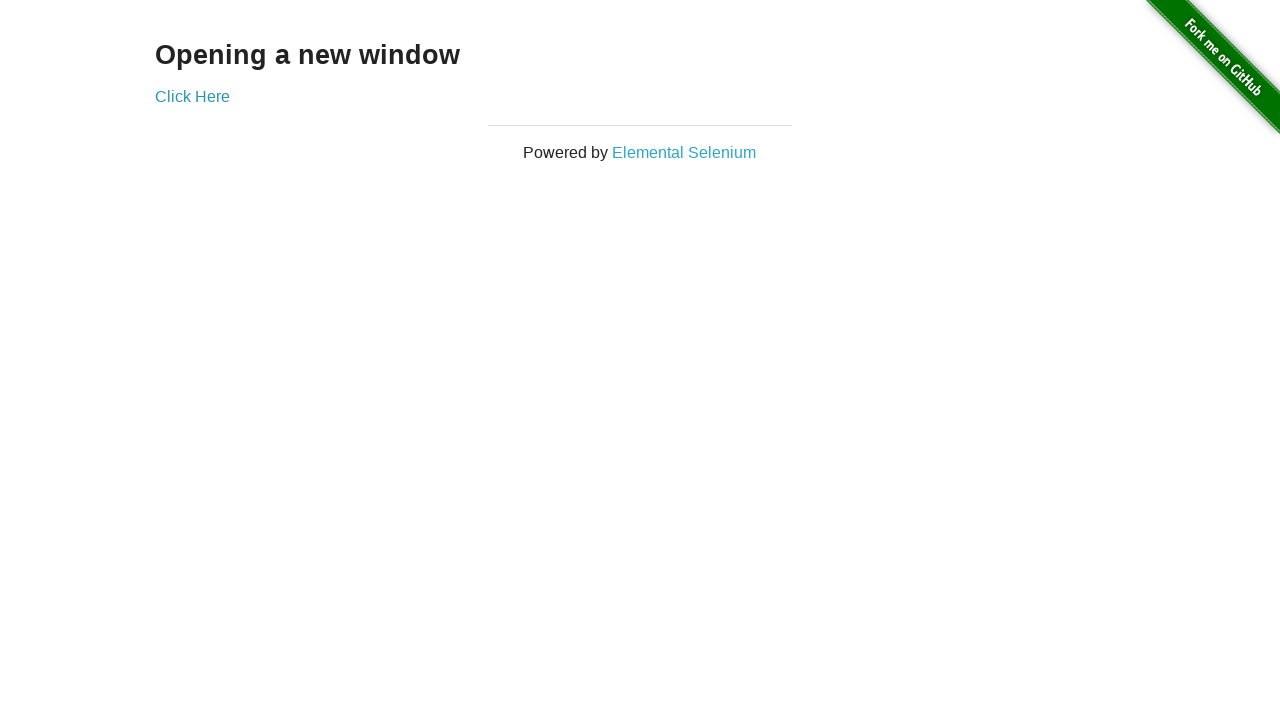